Tests injecting jQuery and jQuery Growl notification library into a page via JavaScript execution, then displays a notification message on the page.

Starting URL: http://the-internet.herokuapp.com

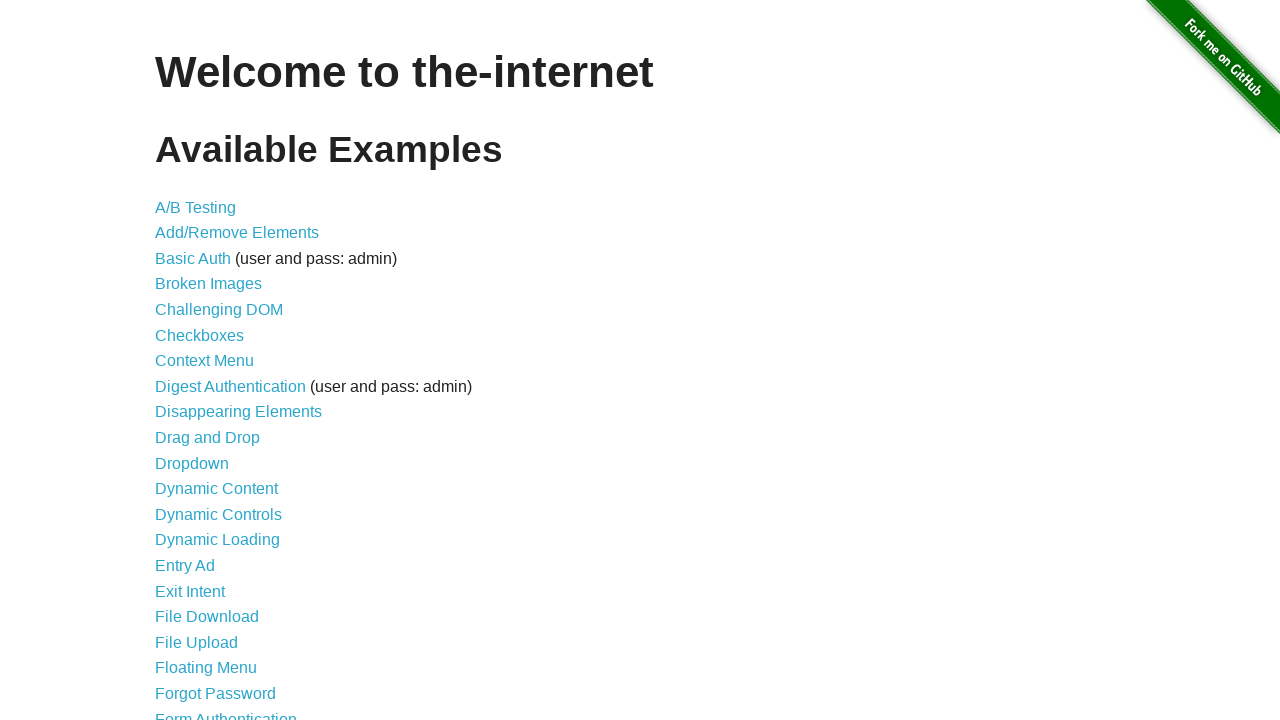

Injected jQuery library into page if not already present
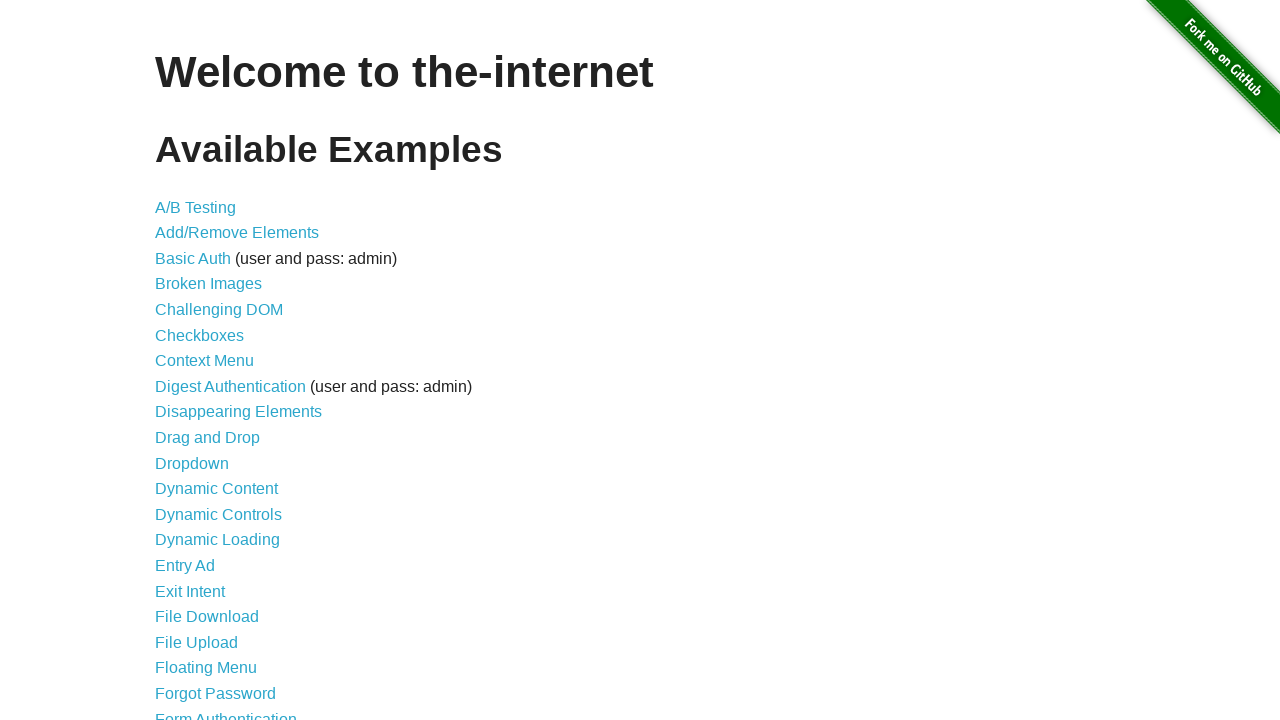

jQuery library loaded and available
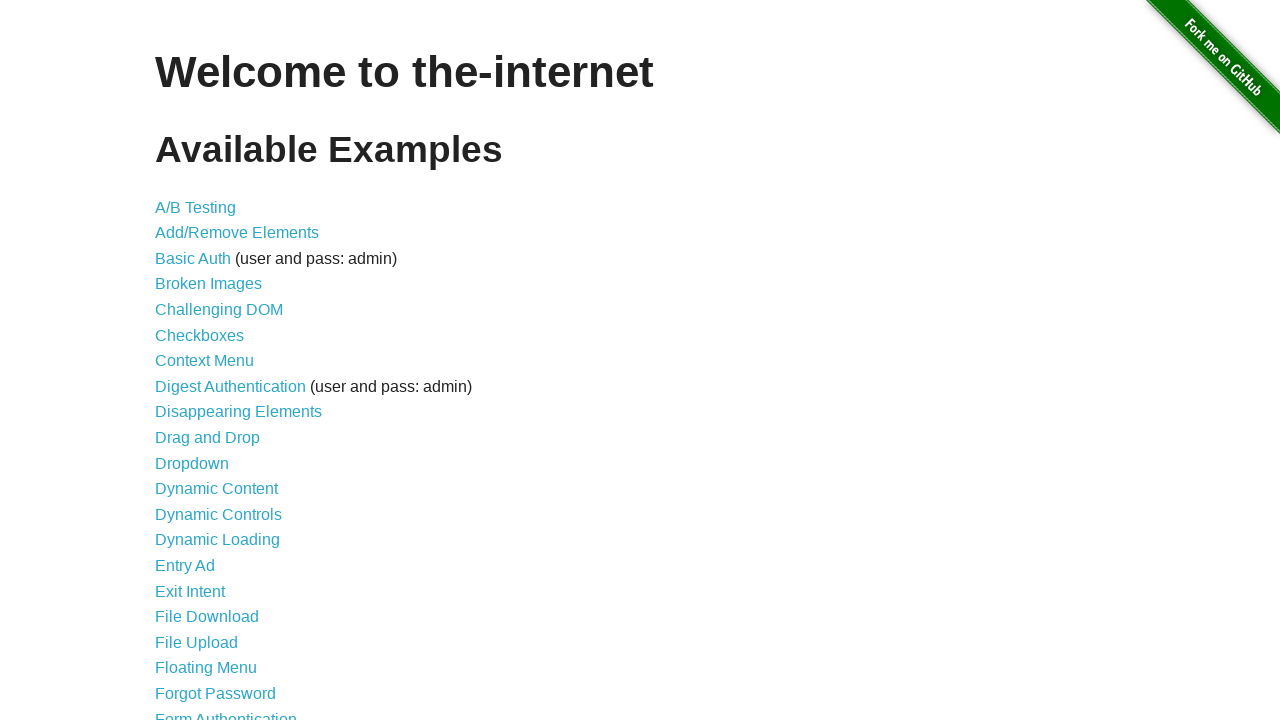

Loaded jQuery Growl library via $.getScript()
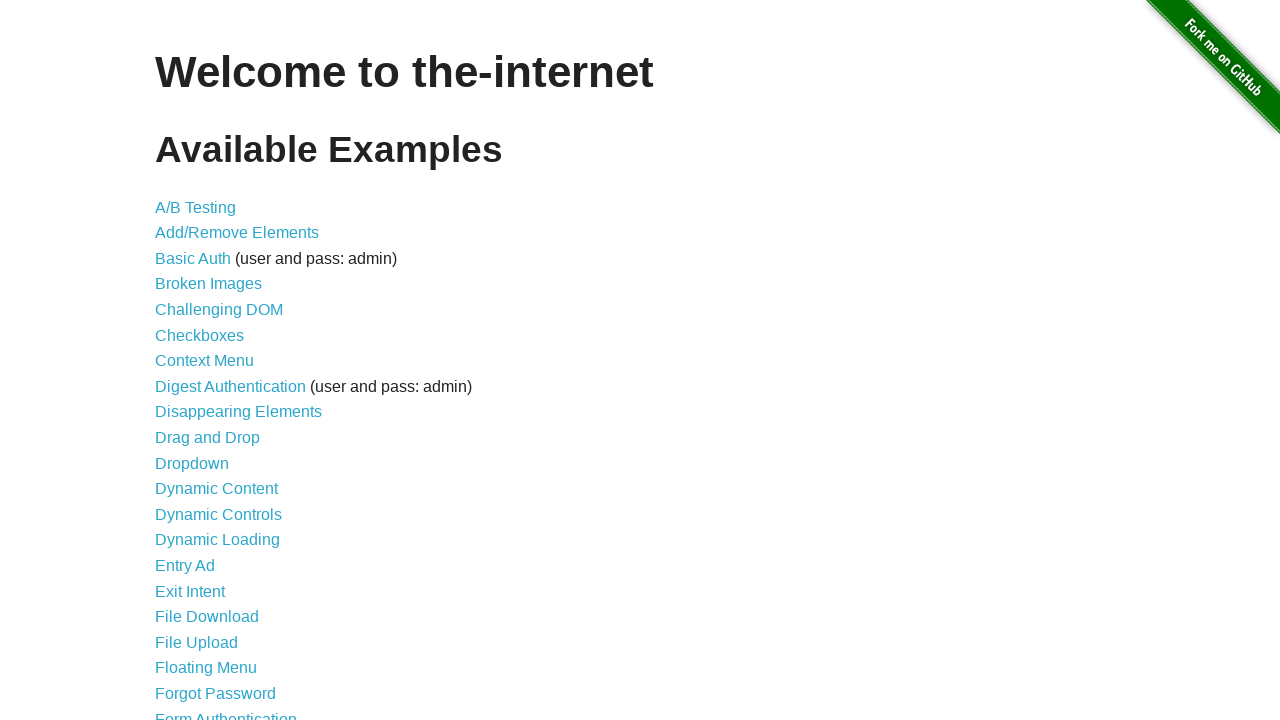

Added jQuery Growl stylesheet to page head
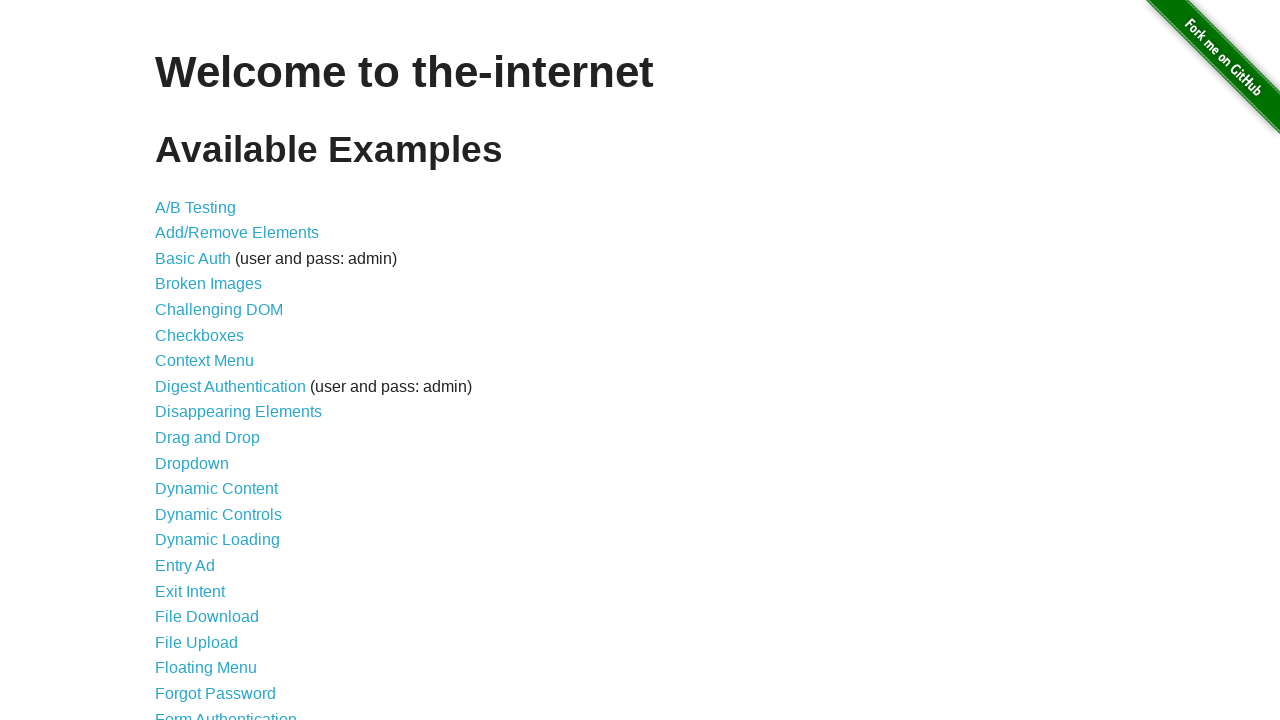

jQuery Growl function is now available
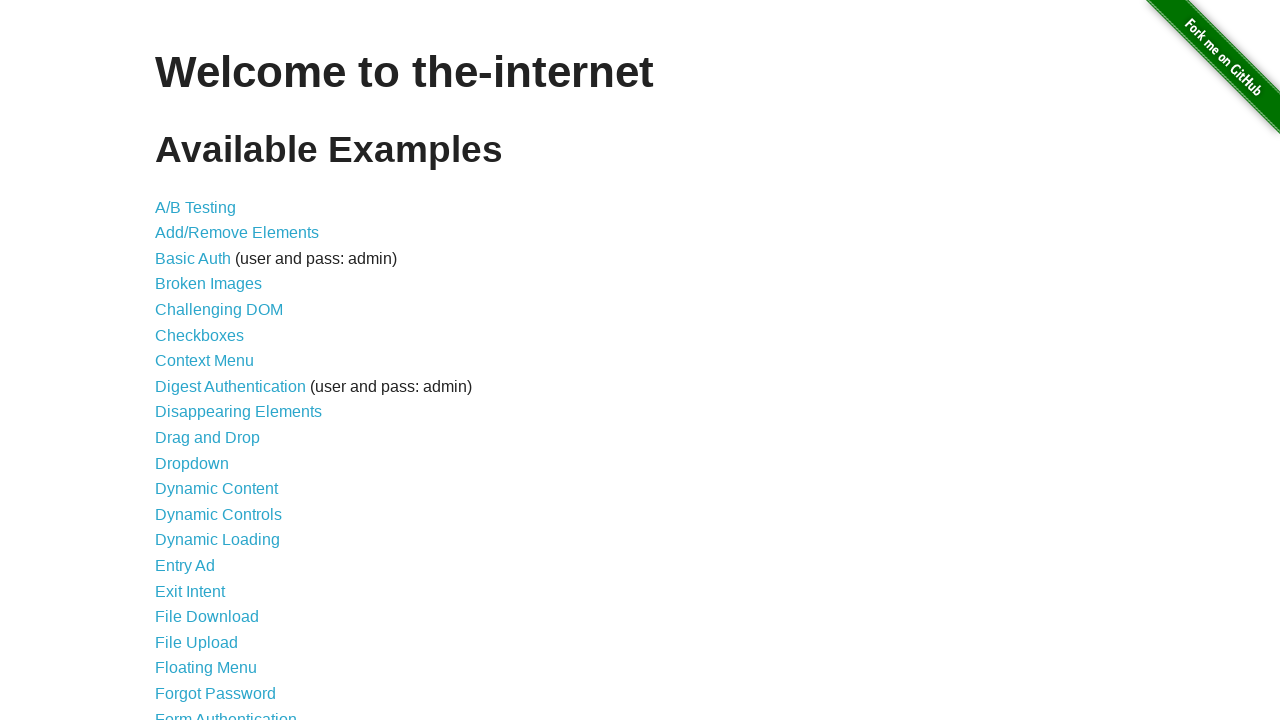

Displayed jQuery Growl notification with title 'GET' and message '/'
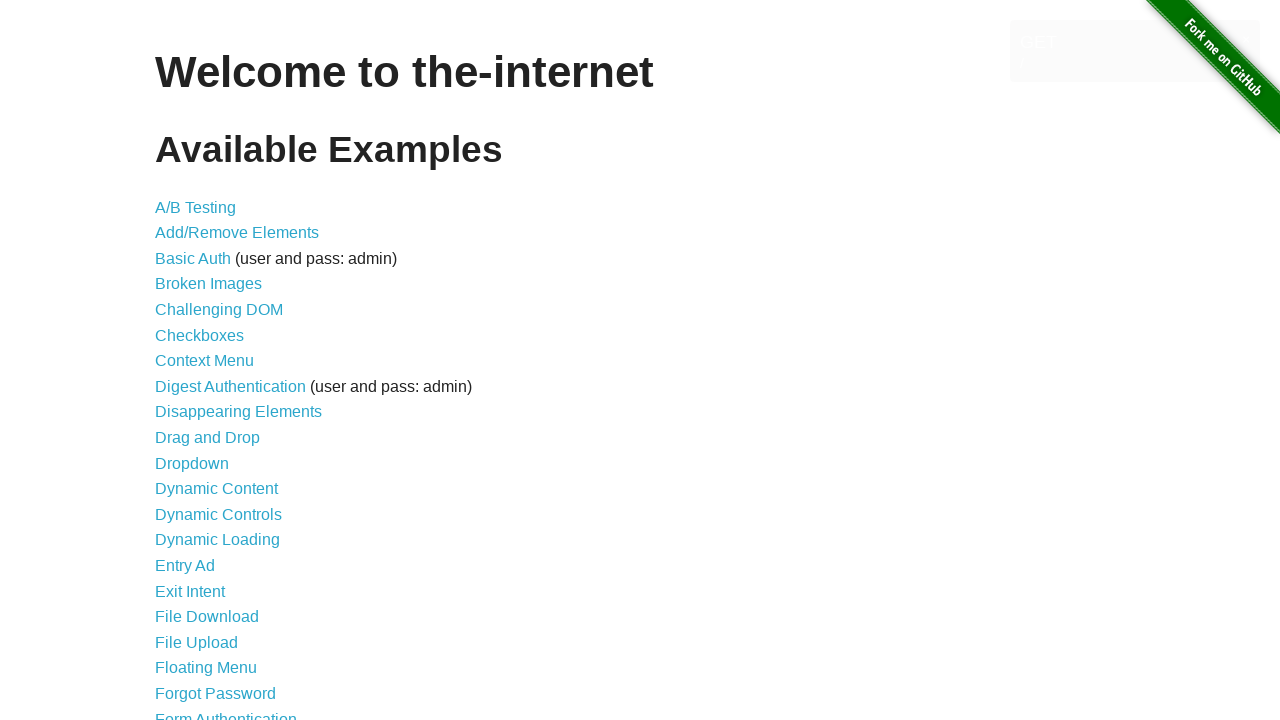

Growl notification message element is visible
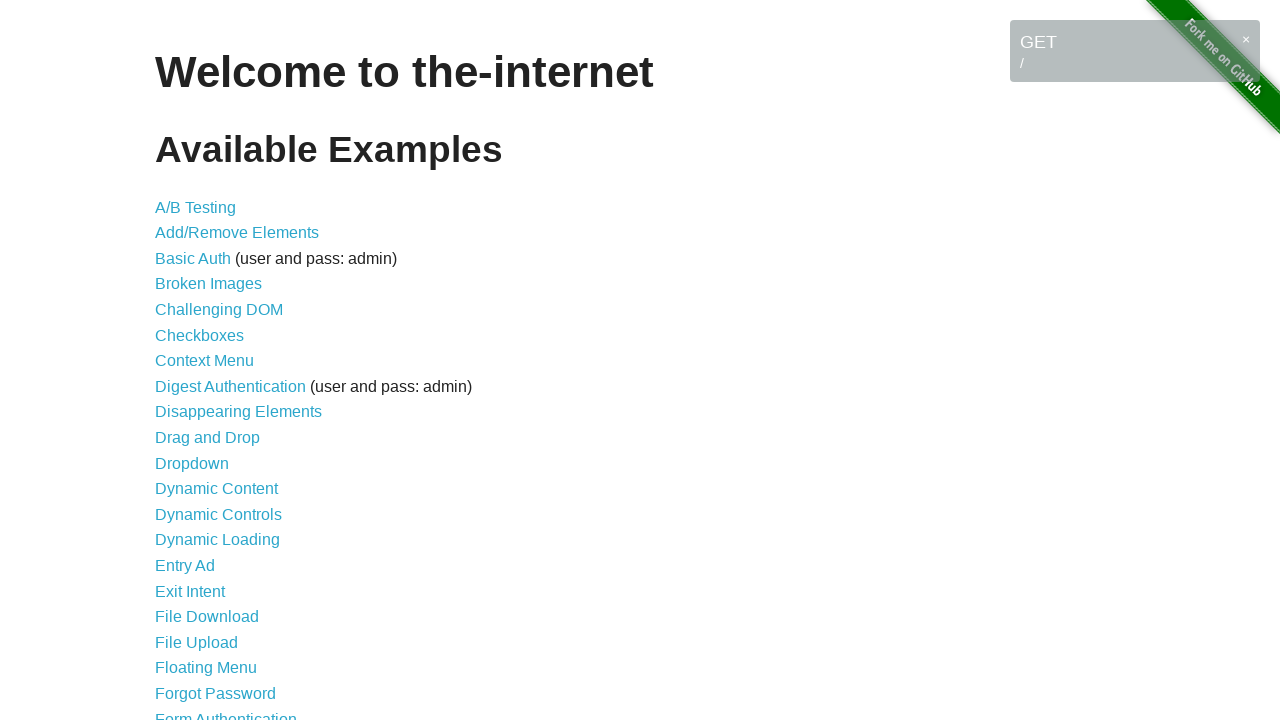

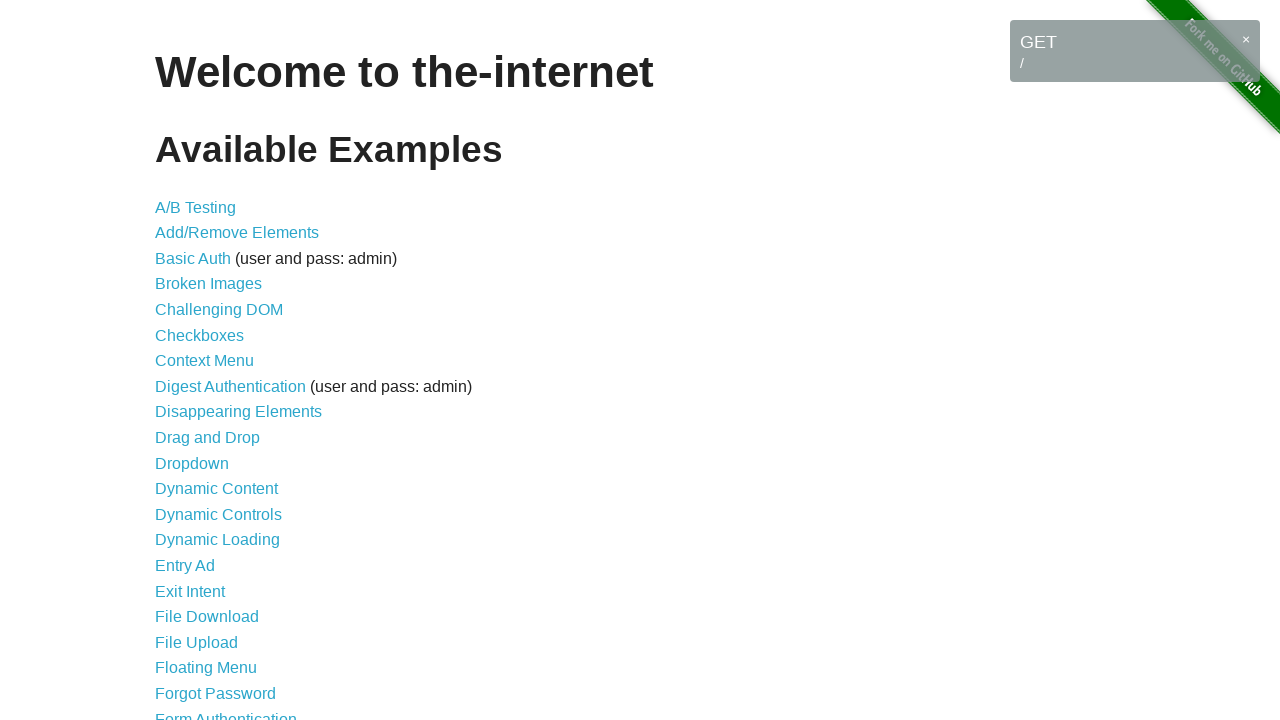